Tests page navigation and link interaction by counting links/images on the page, focusing on footer links in a specific column, and opening each link in a new tab

Starting URL: https://www.rahulshettyacademy.com/AutomationPractice/

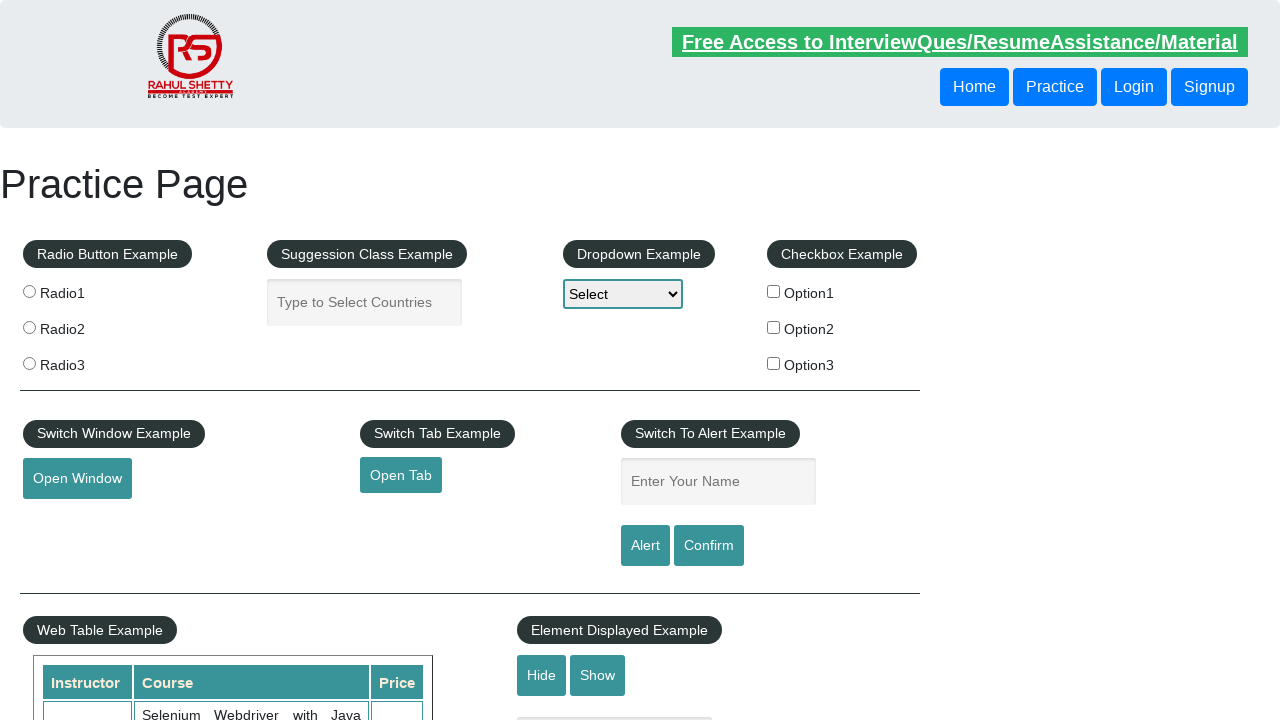

Navigated to Rahul Shetty Academy Automation Practice page
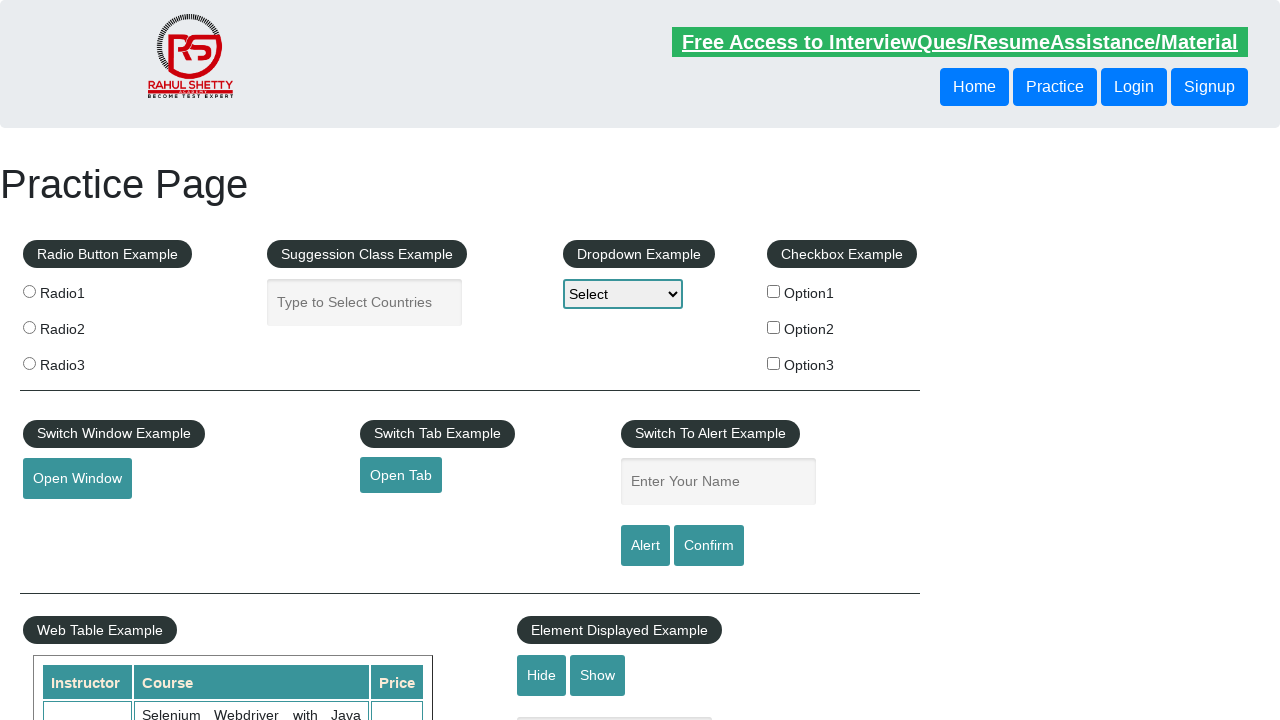

Counted total links on page: 27
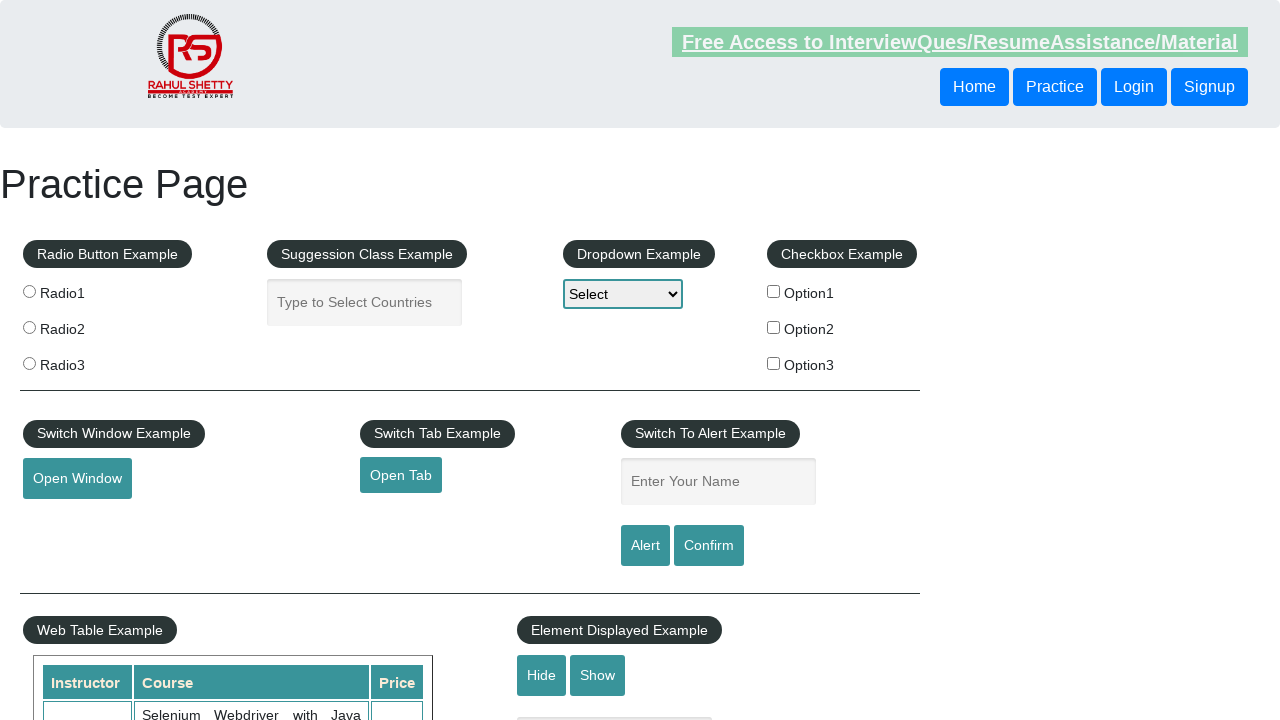

Counted total images on page: 1
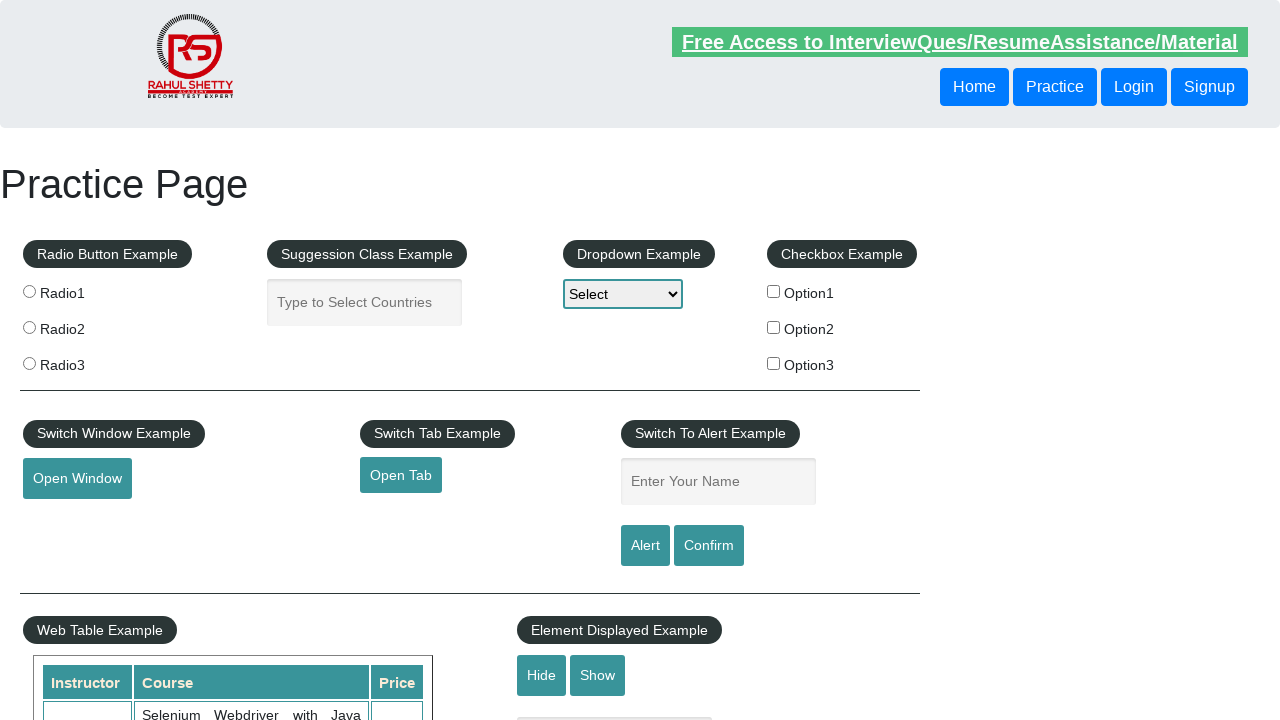

Counted footer links: 20
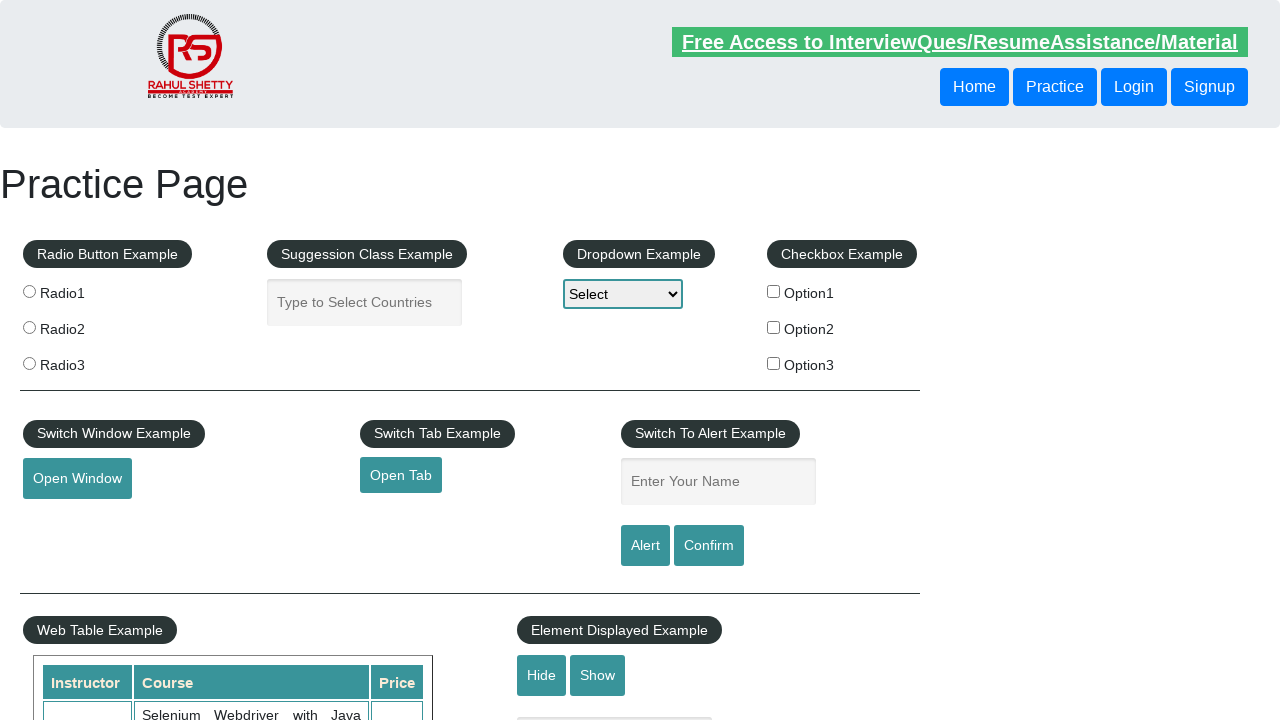

Counted links in first footer column: 5
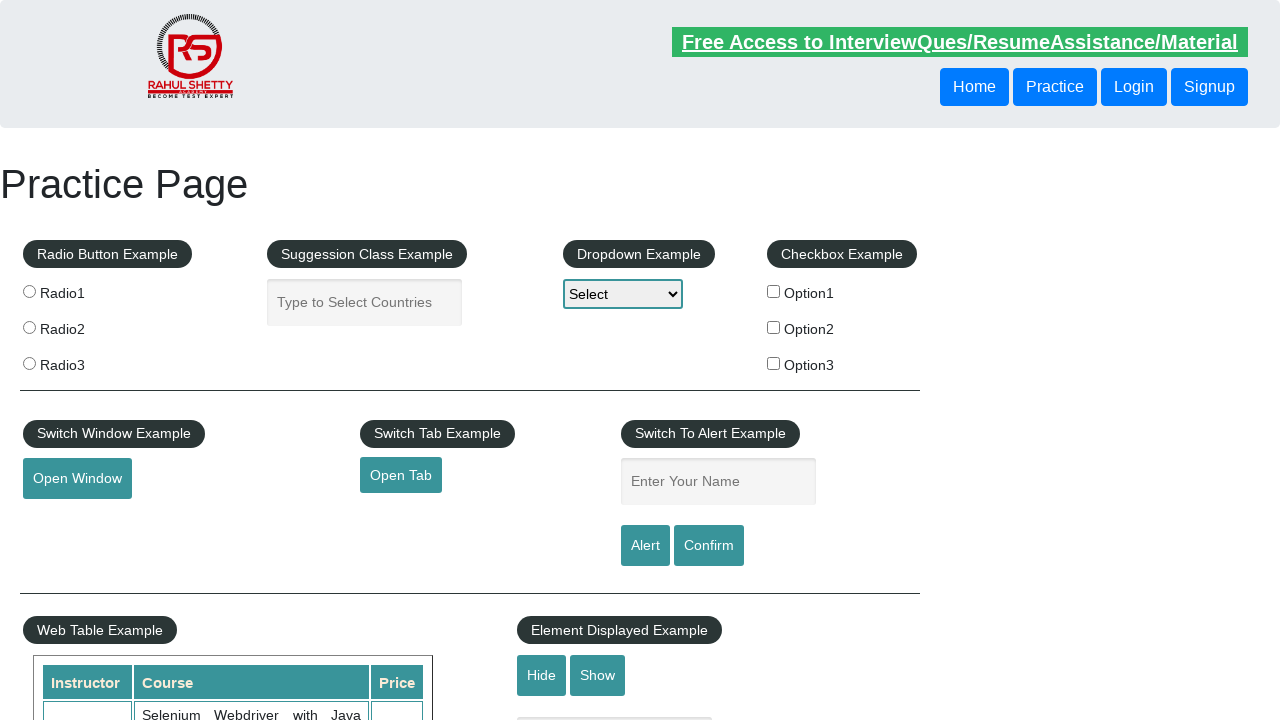

Opened footer column link 1 in new tab using Ctrl+Click at (68, 520) on div#gf-BIG td:first-child a >> nth=1
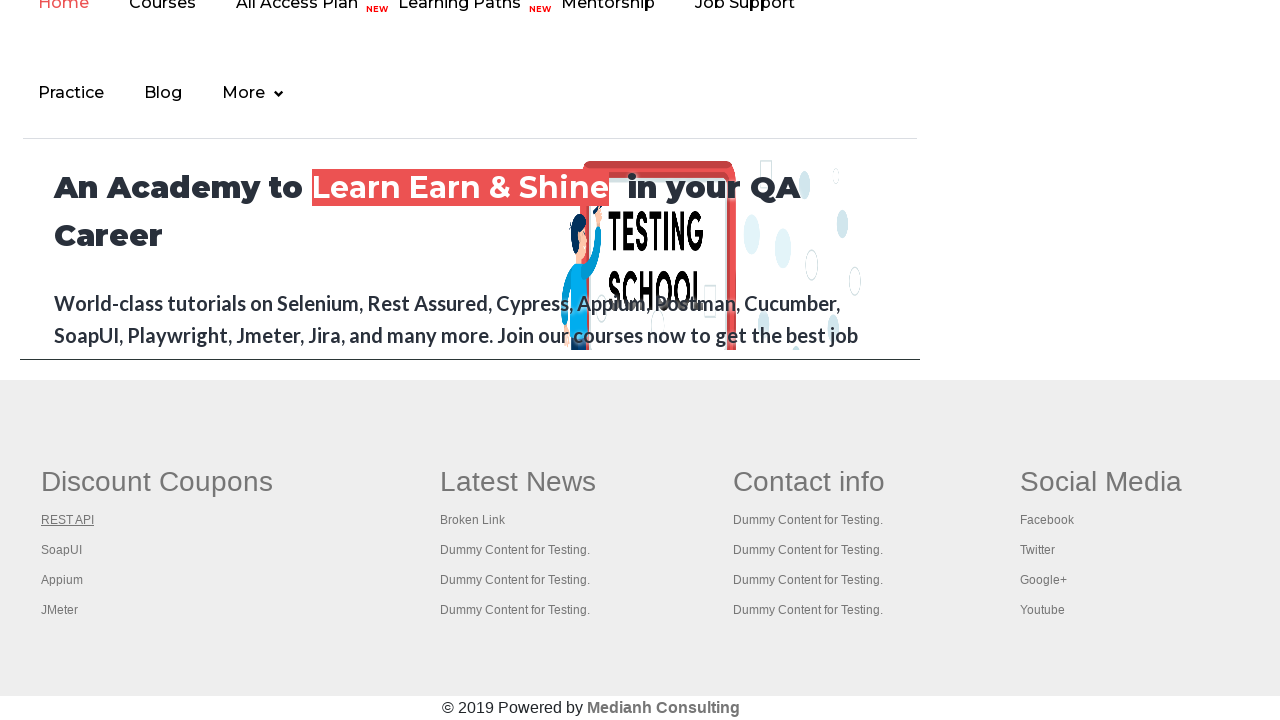

Waited 1 second before opening next link
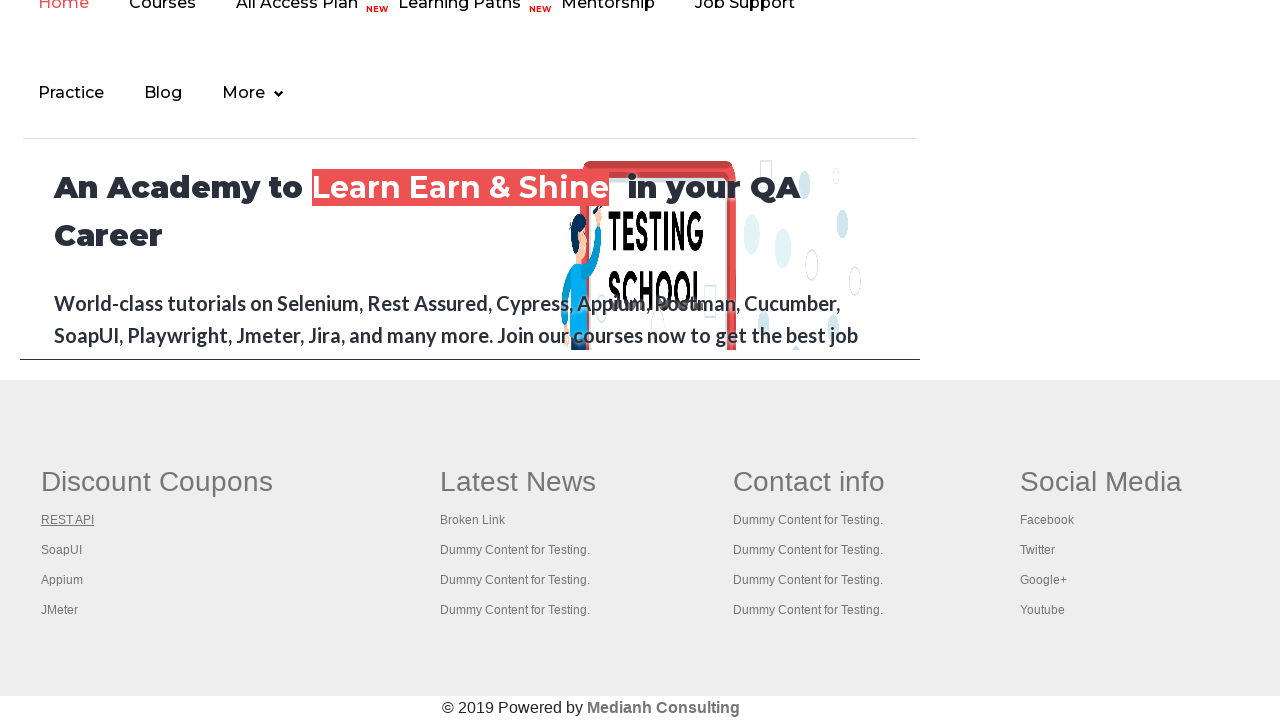

Opened footer column link 2 in new tab using Ctrl+Click at (62, 550) on div#gf-BIG td:first-child a >> nth=2
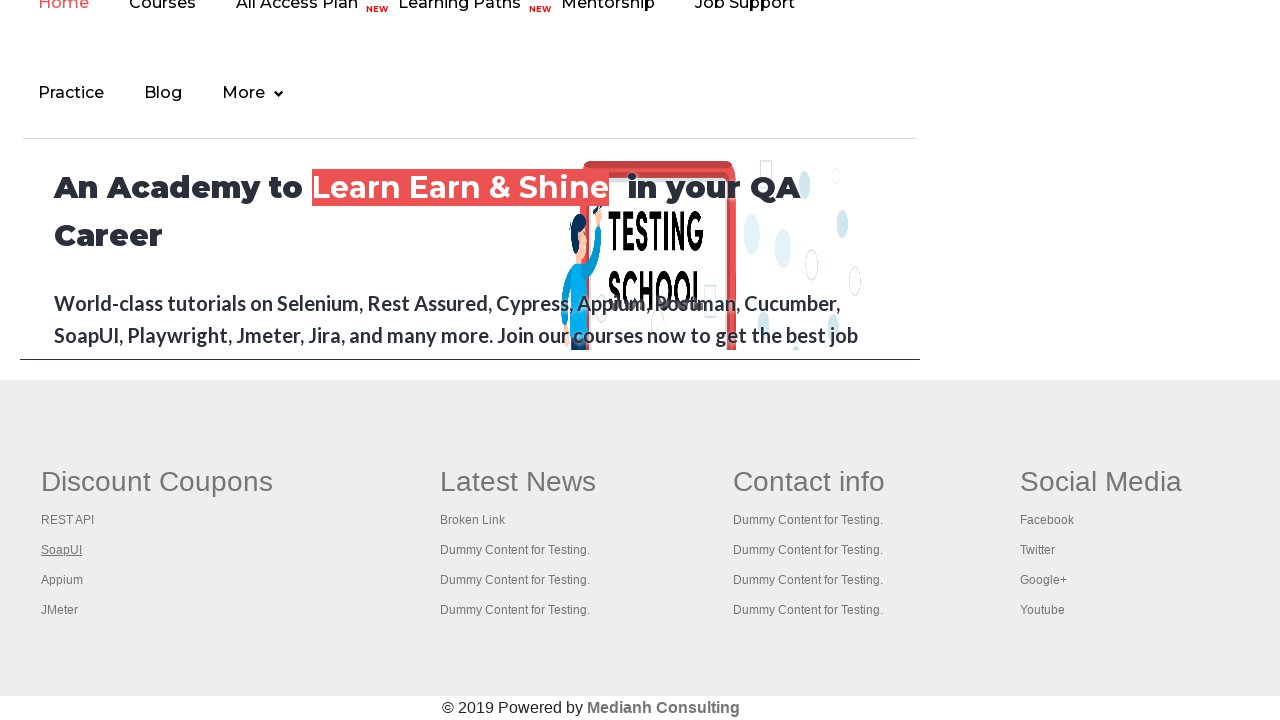

Waited 1 second before opening next link
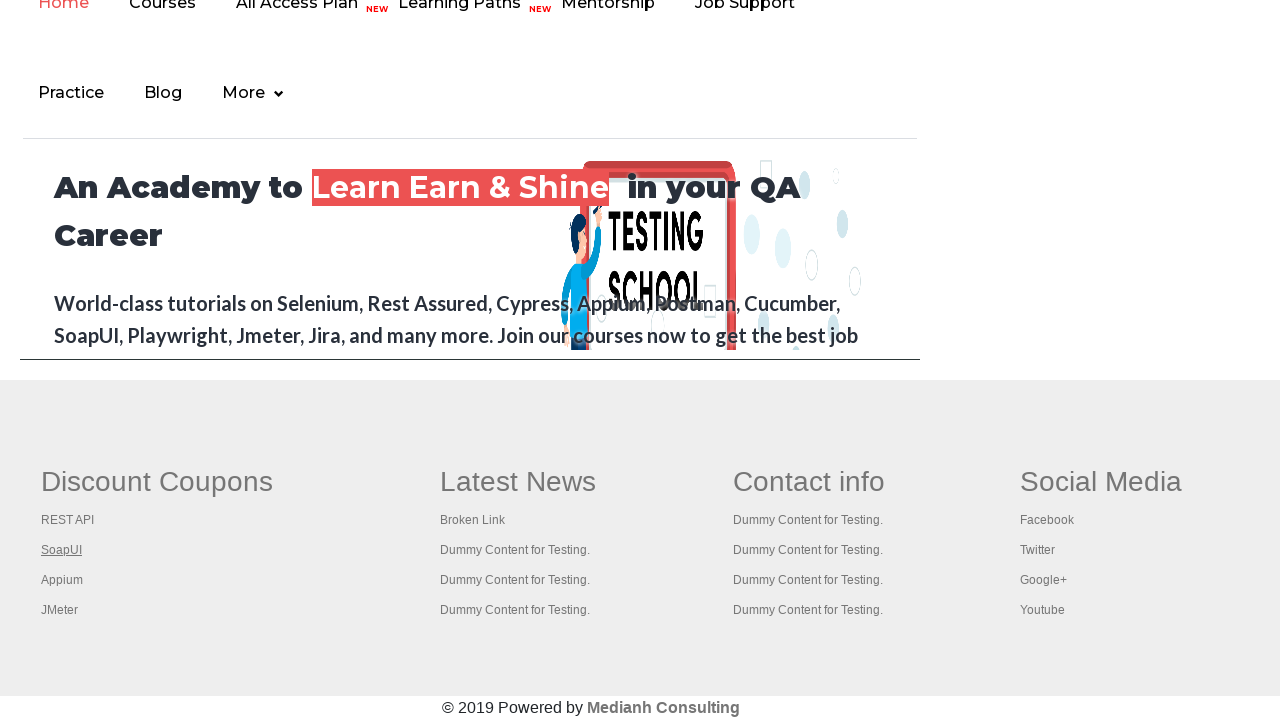

Opened footer column link 3 in new tab using Ctrl+Click at (62, 580) on div#gf-BIG td:first-child a >> nth=3
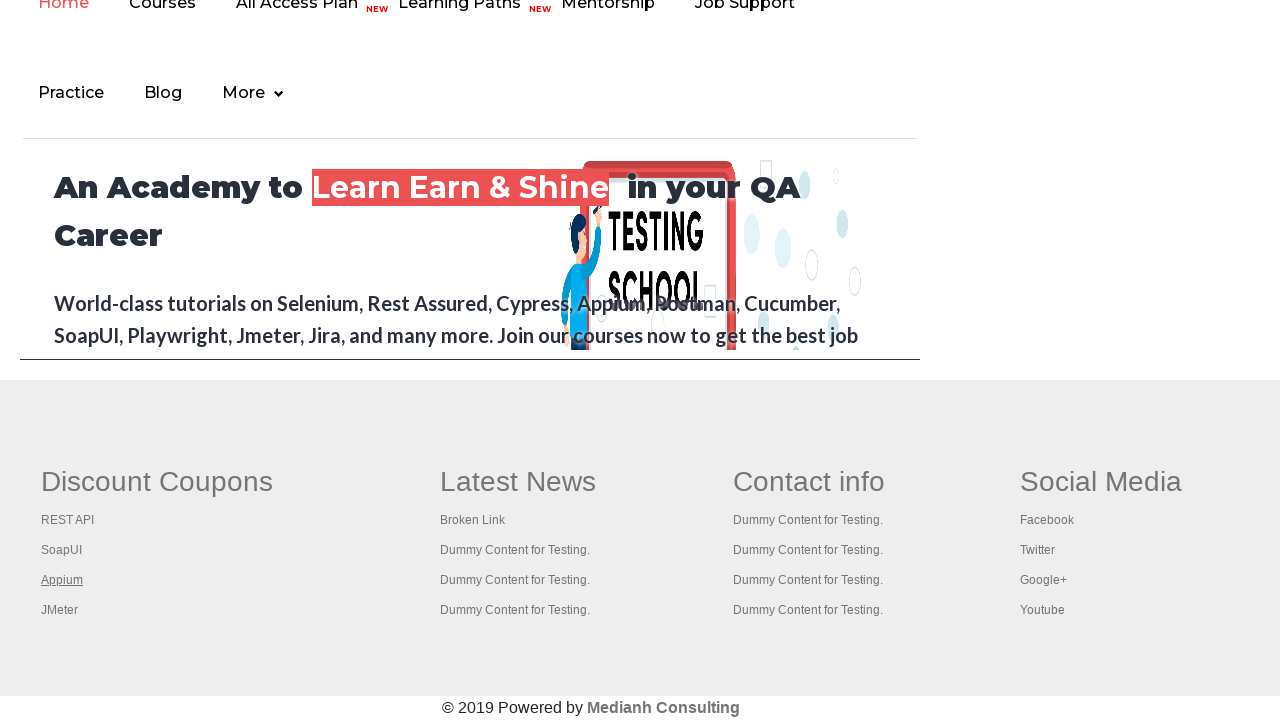

Waited 1 second before opening next link
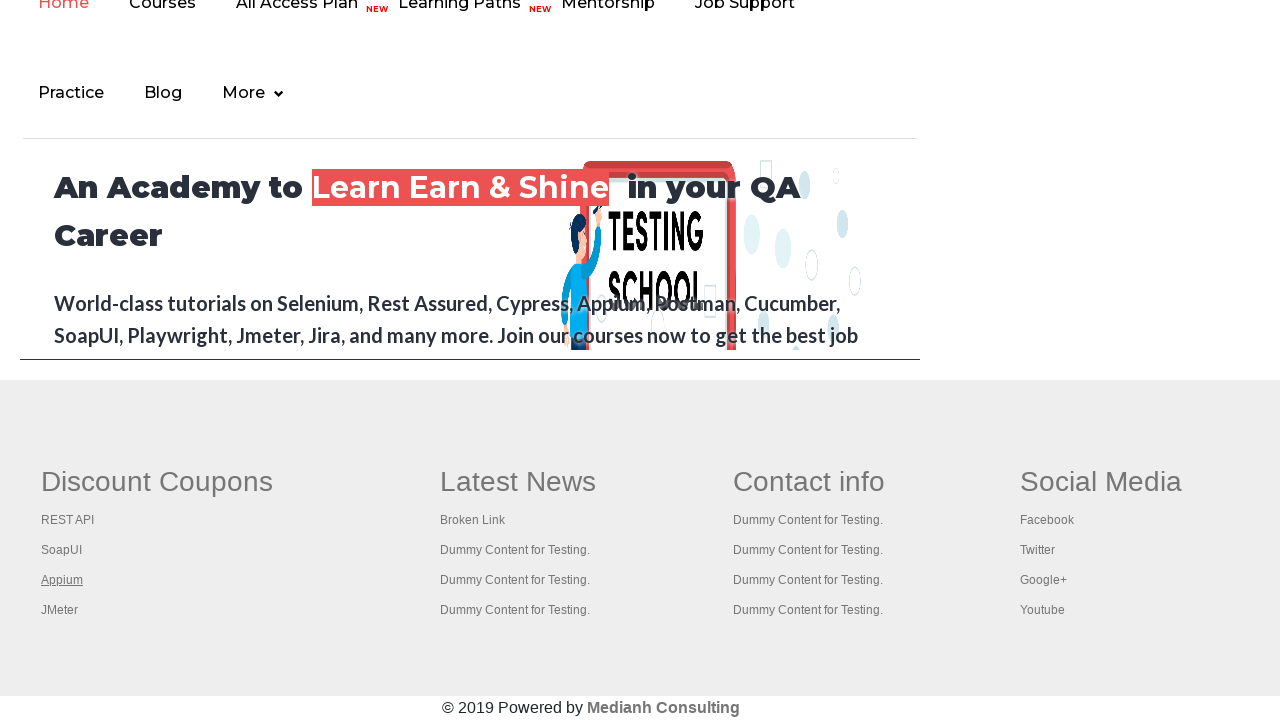

Opened footer column link 4 in new tab using Ctrl+Click at (60, 610) on div#gf-BIG td:first-child a >> nth=4
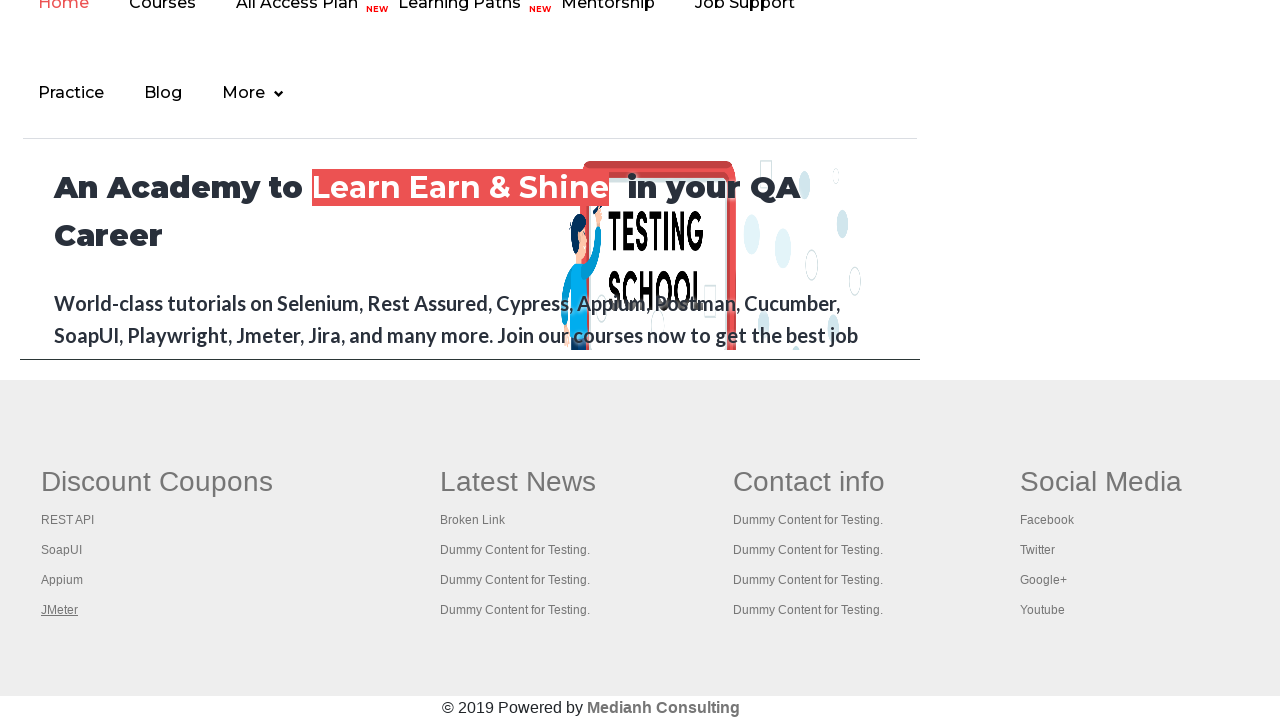

Waited 1 second before opening next link
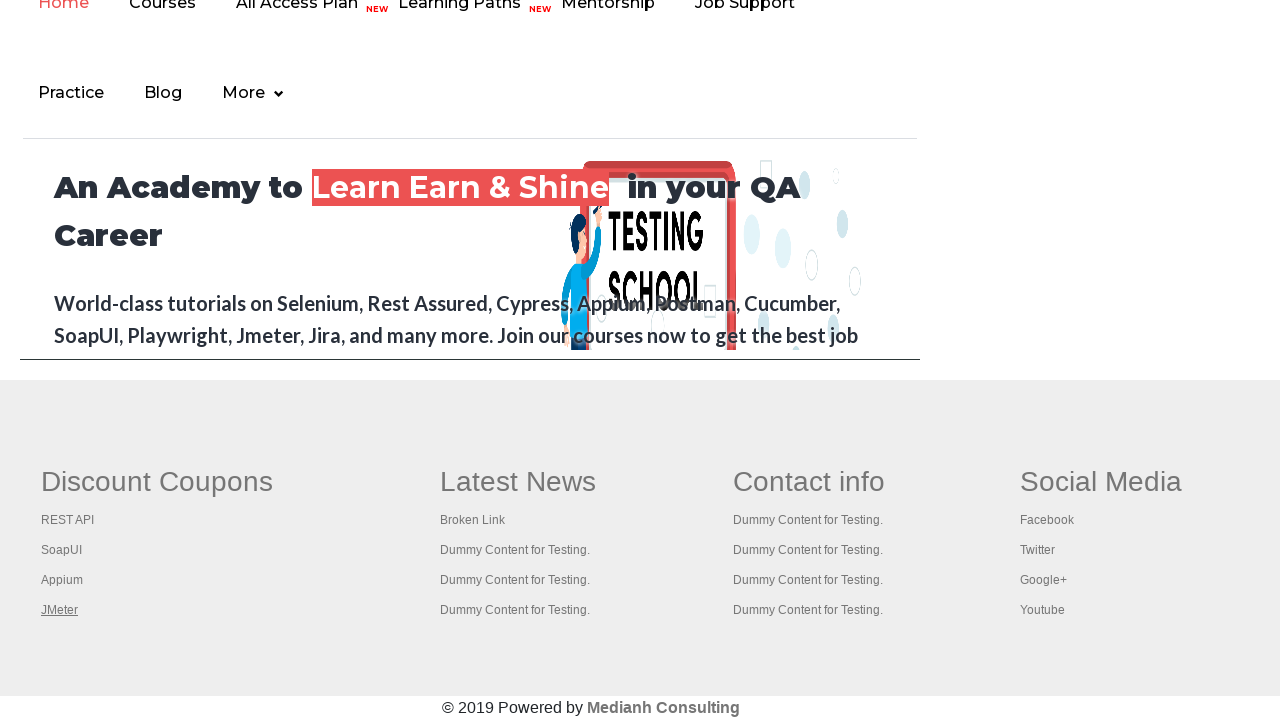

Retrieved all open tabs/pages: 5 total
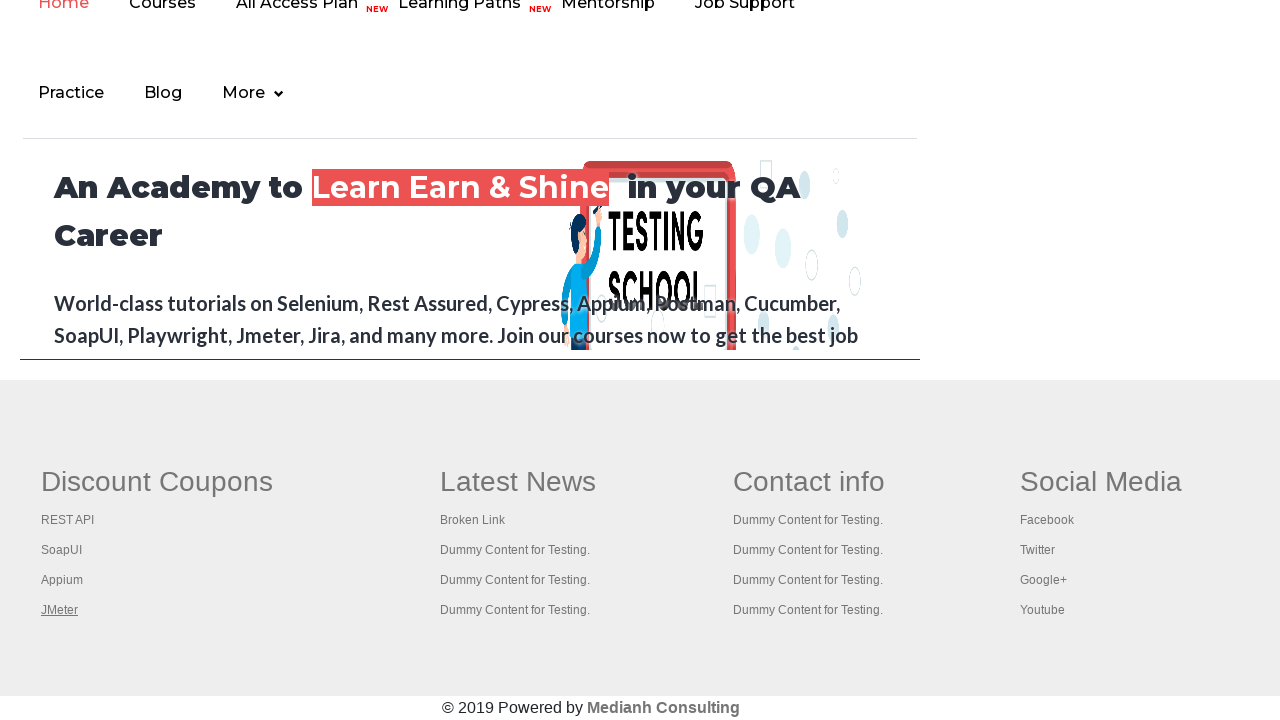

Switched to tab with title: Practice Page
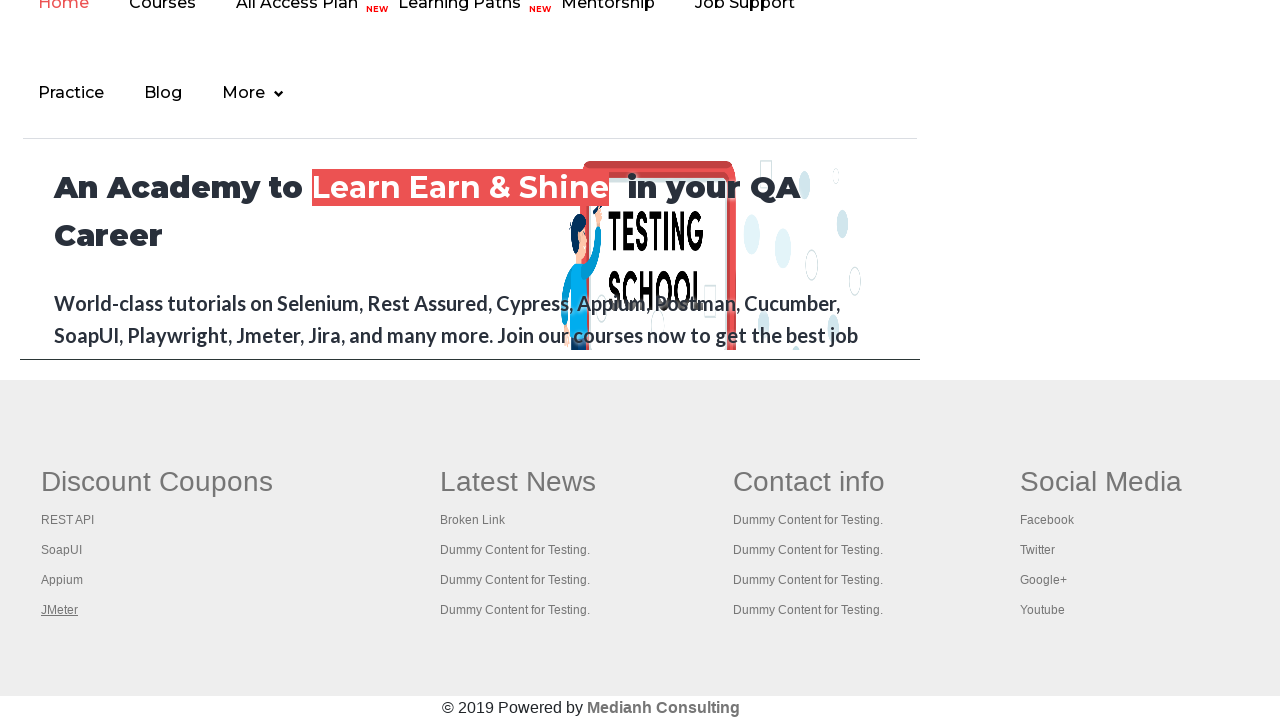

Waited 500ms before switching to next tab
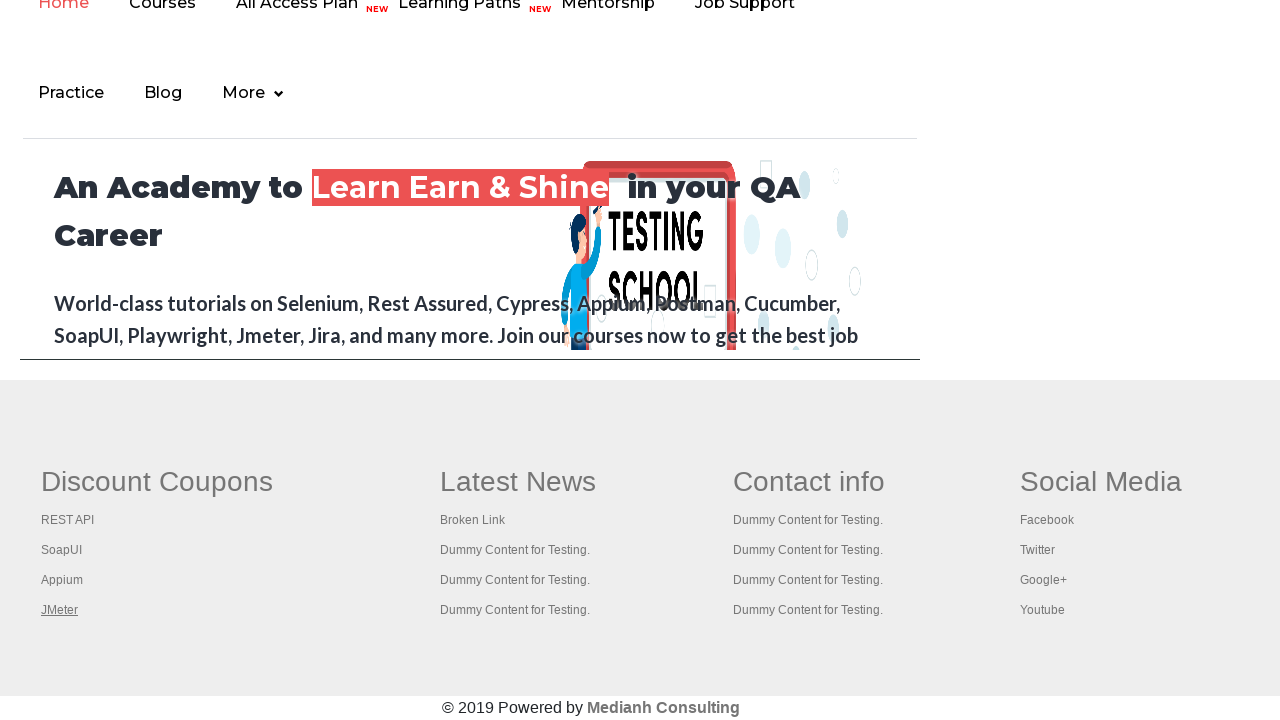

Switched to tab with title: REST API Tutorial
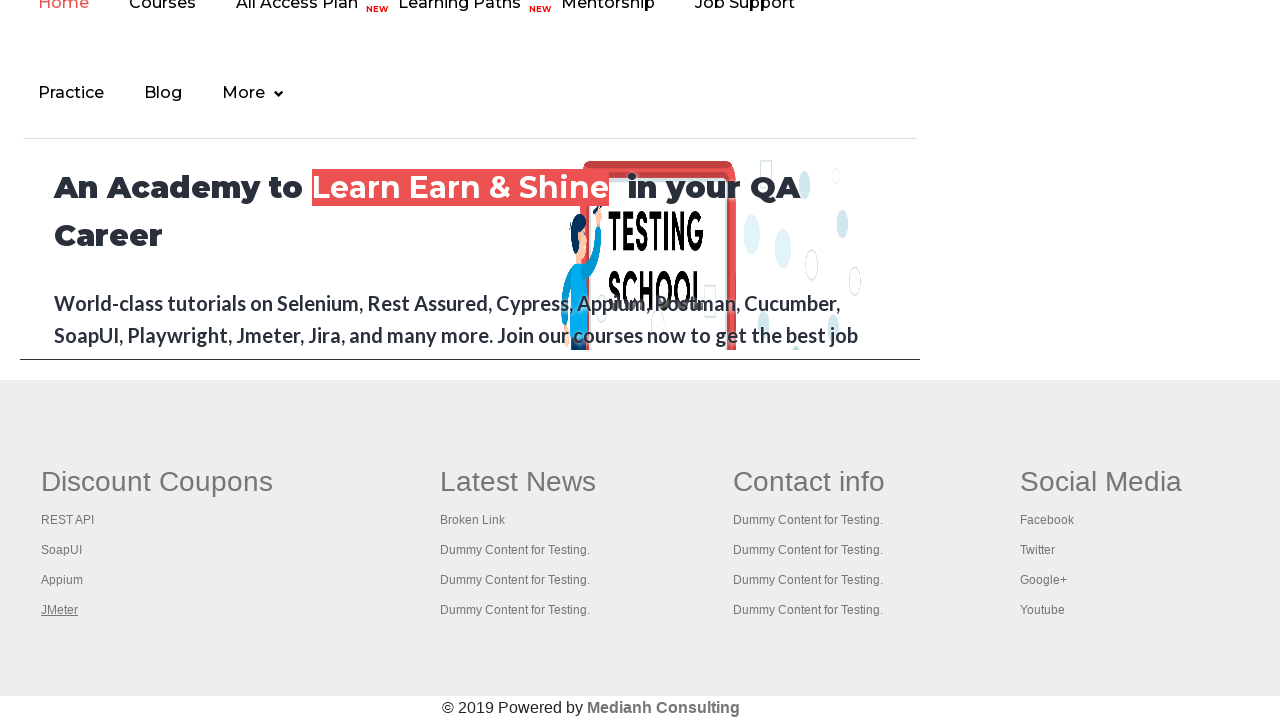

Waited 500ms before switching to next tab
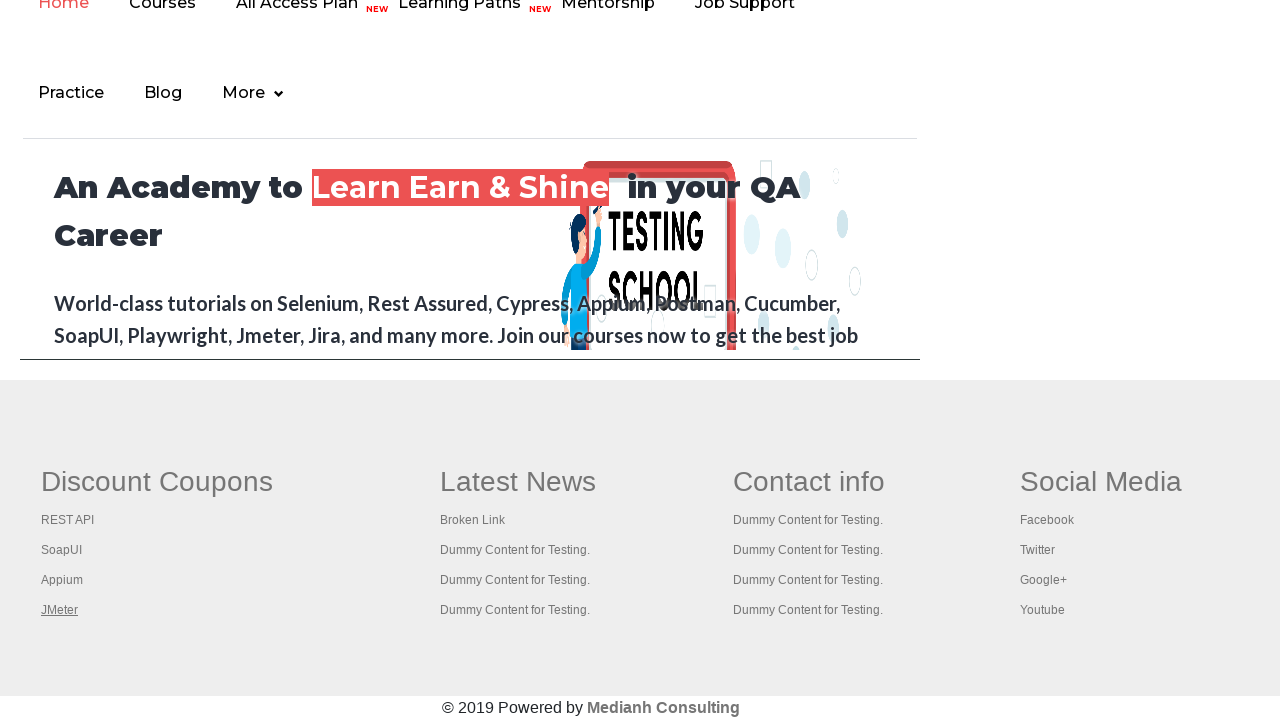

Switched to tab with title: The World’s Most Popular API Testing Tool | SoapUI
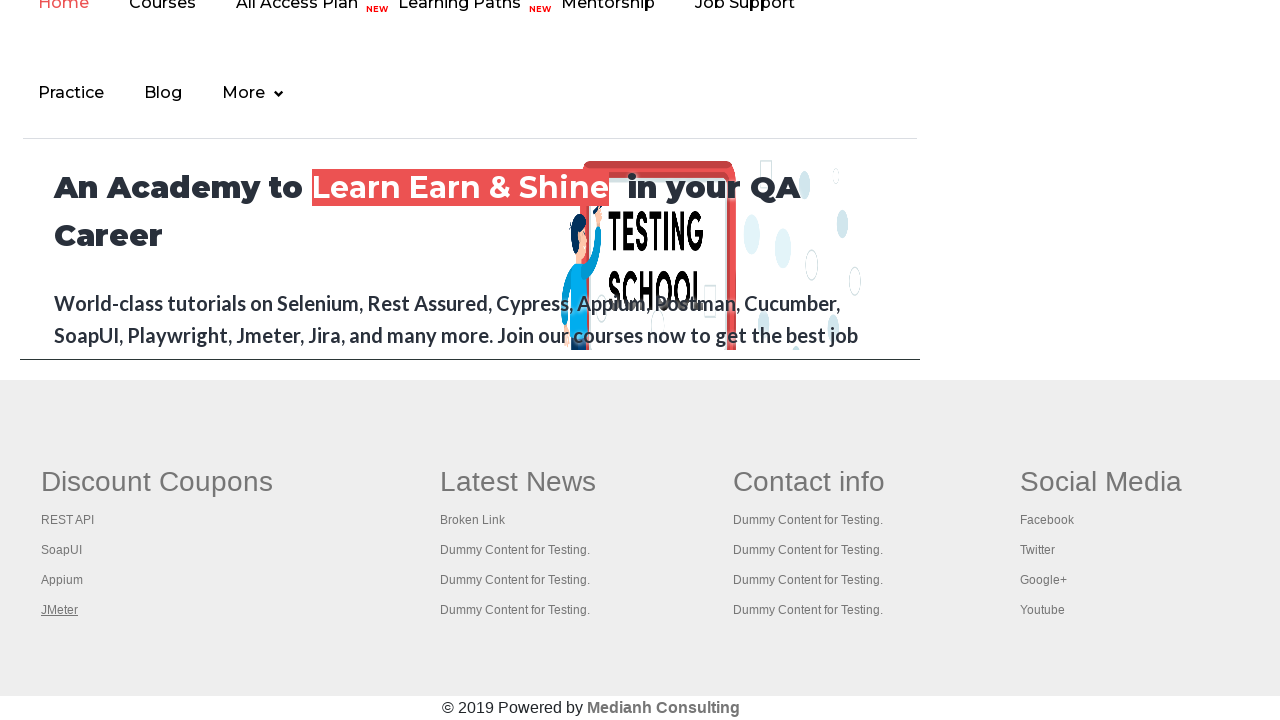

Waited 500ms before switching to next tab
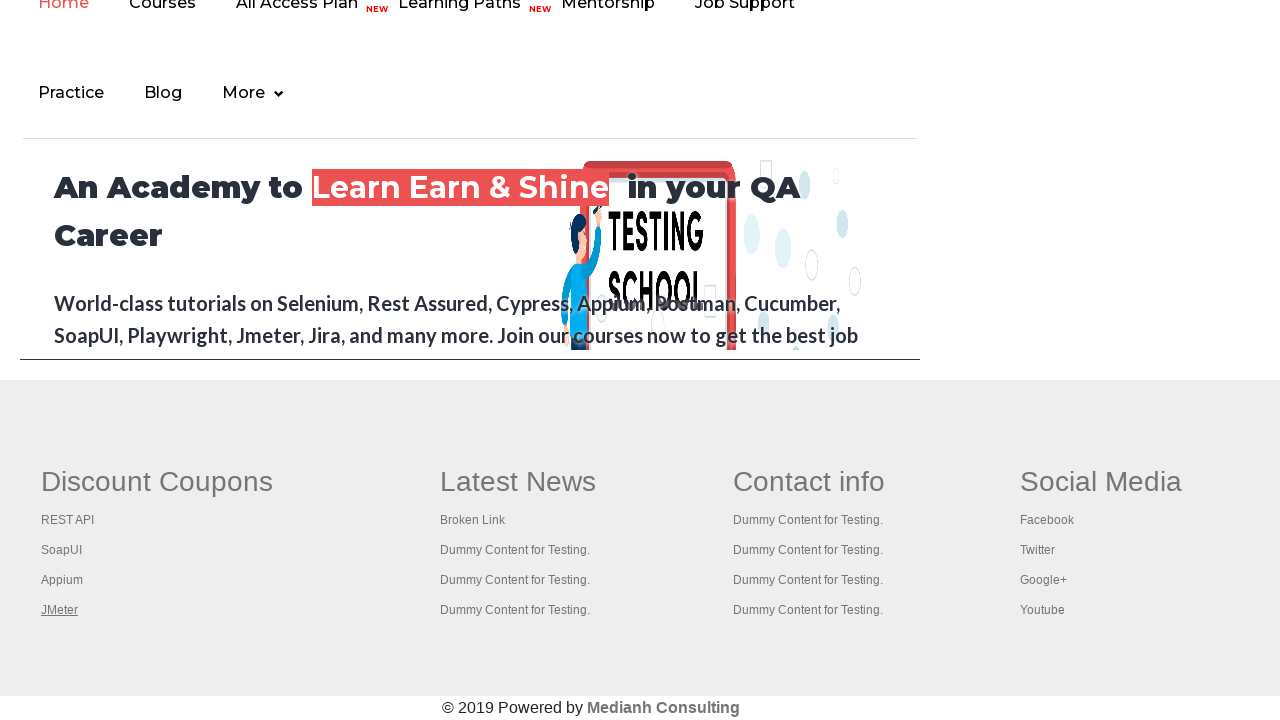

Switched to tab with title: Appium tutorial for Mobile Apps testing | RahulShetty Academy | Rahul
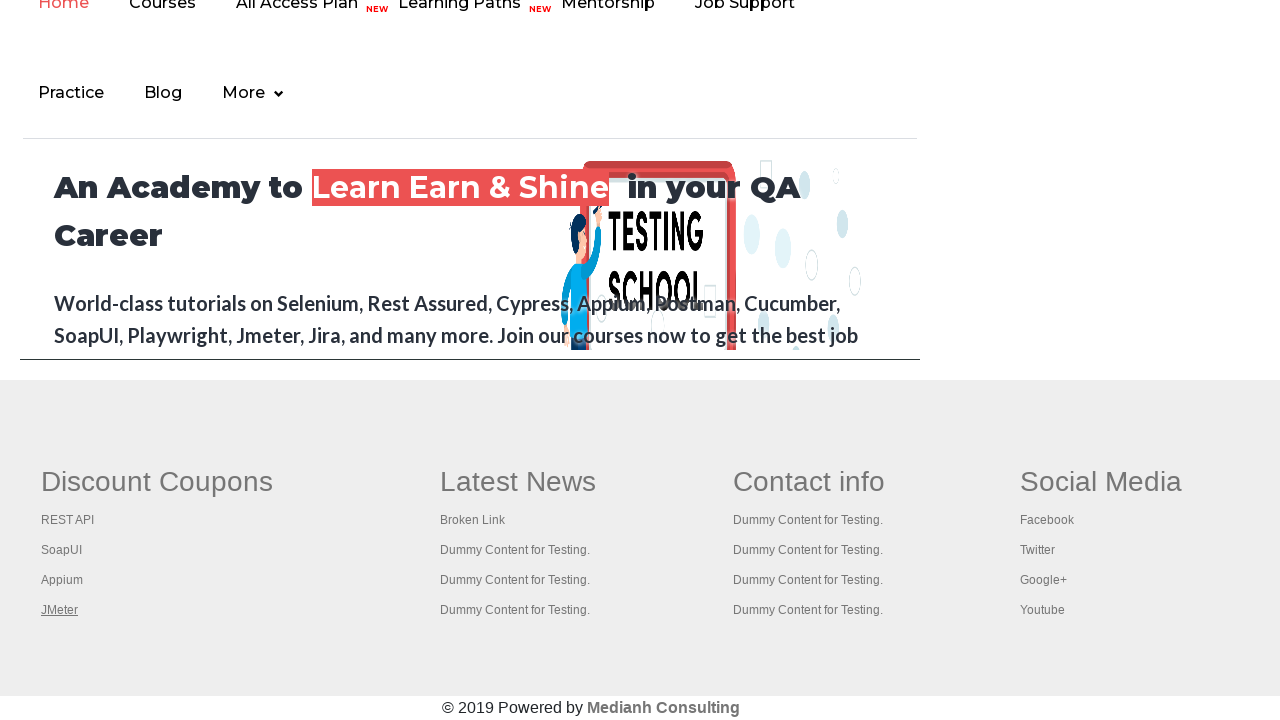

Waited 500ms before switching to next tab
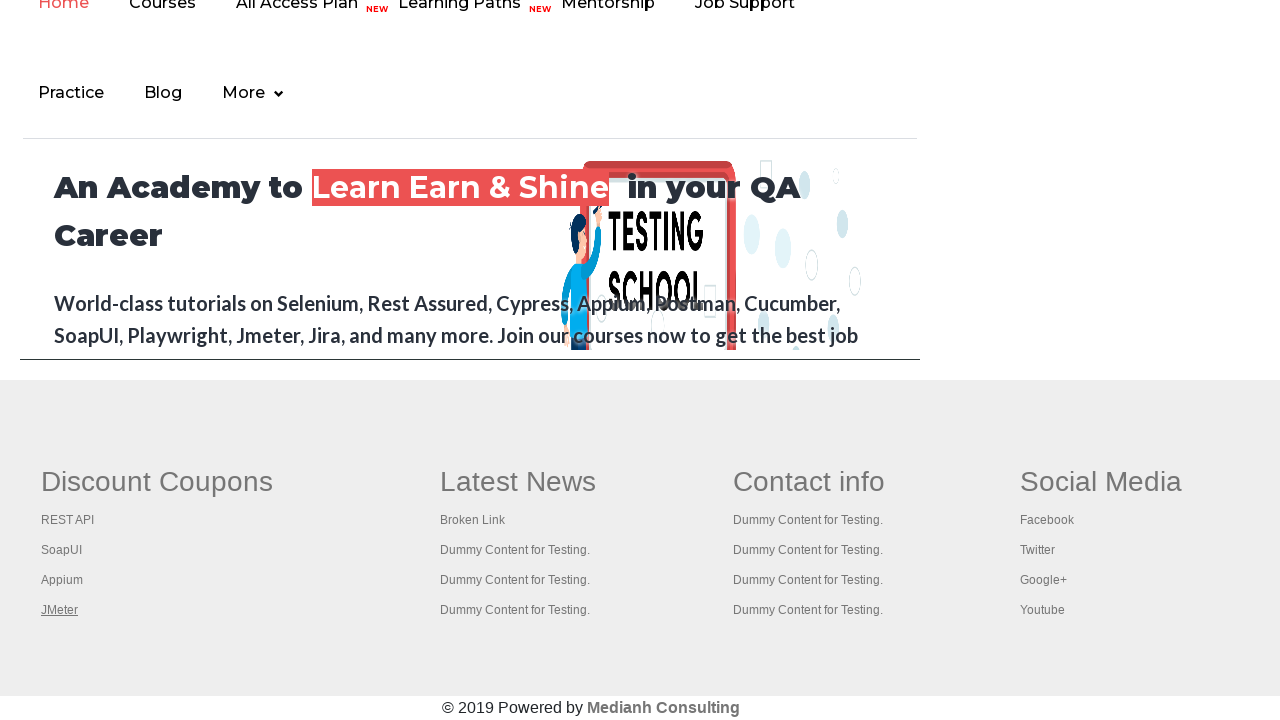

Switched to tab with title: Apache JMeter - Apache JMeter™
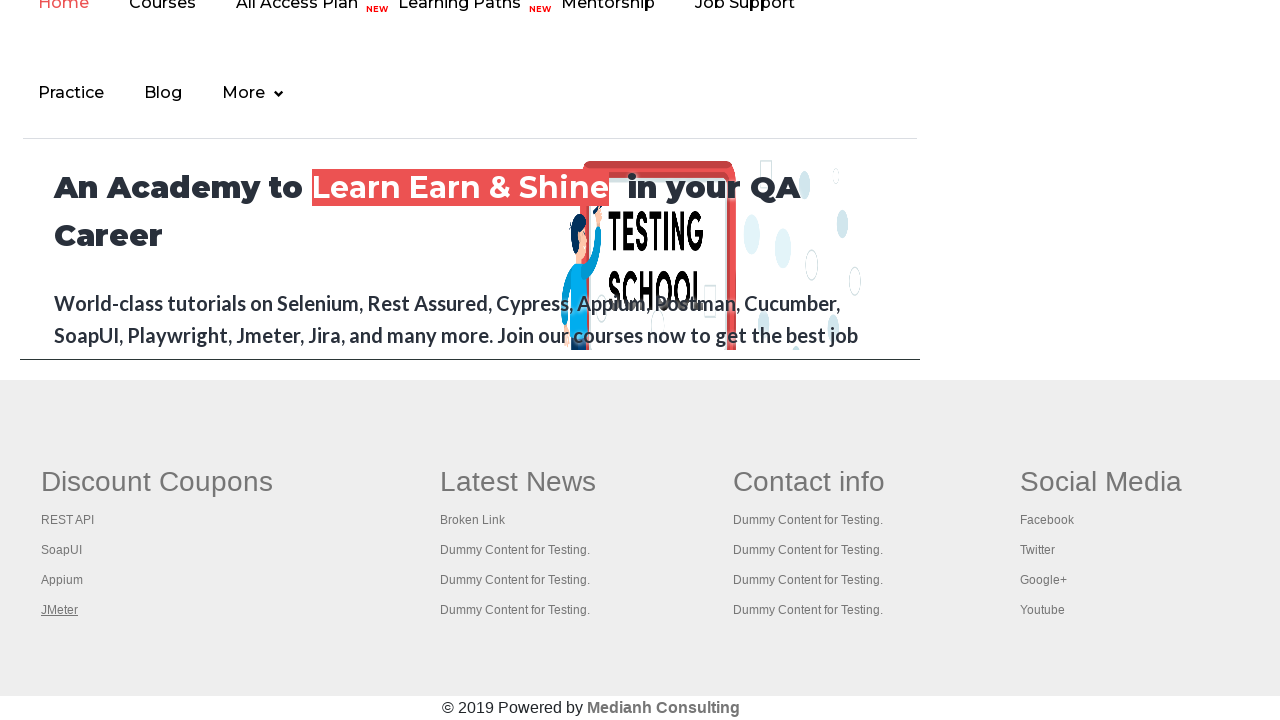

Waited 500ms before switching to next tab
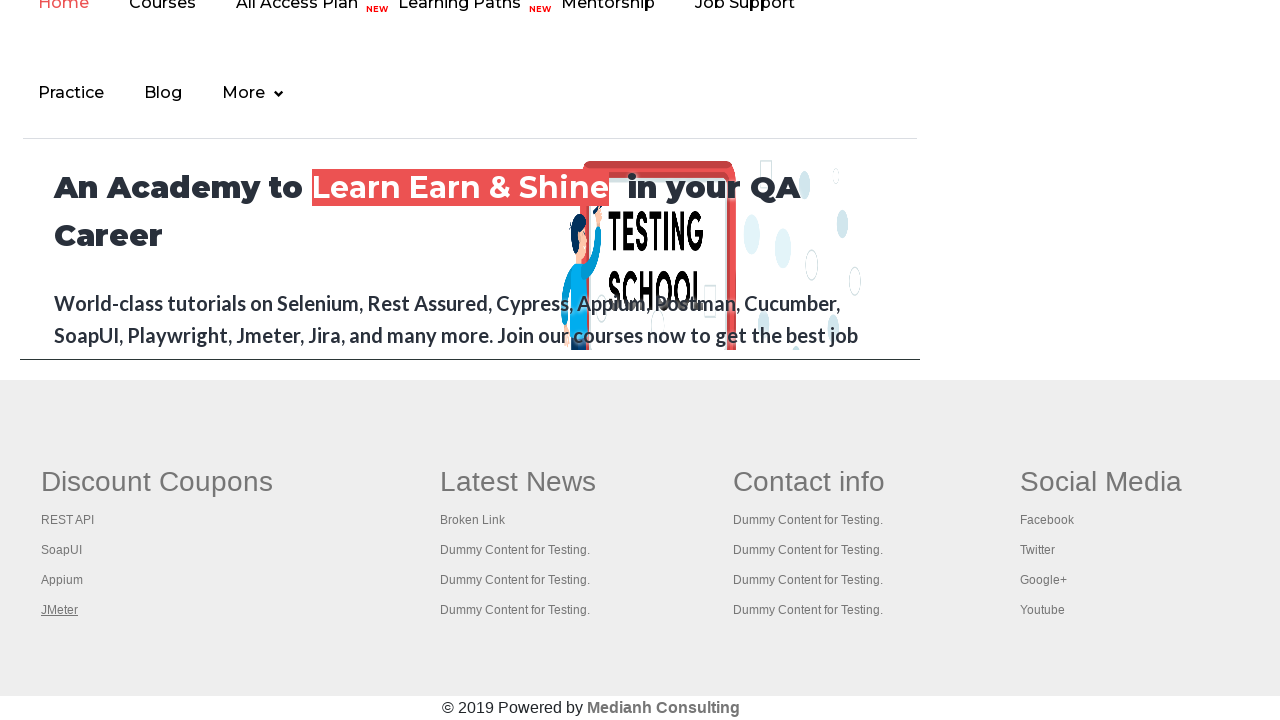

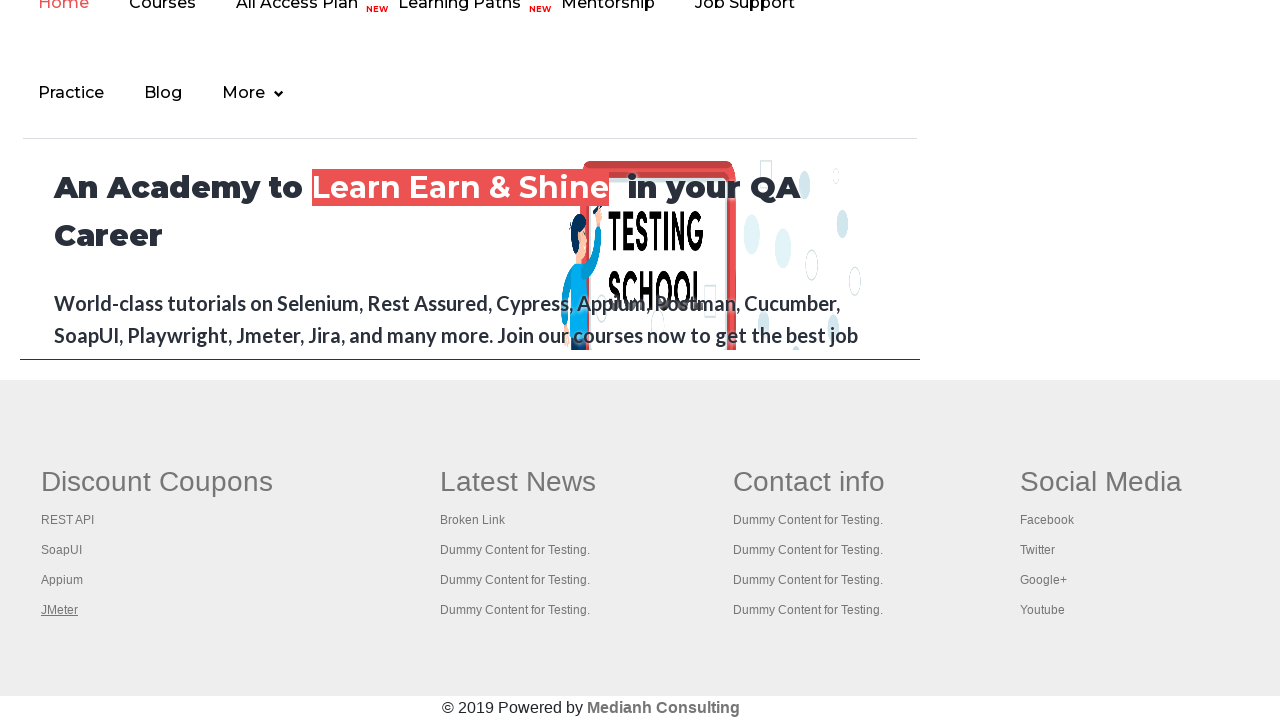